Tests selecting from a dropdown list by iterating through option elements and clicking on the matching option text, then verifying the selection was made correctly.

Starting URL: https://the-internet.herokuapp.com/dropdown

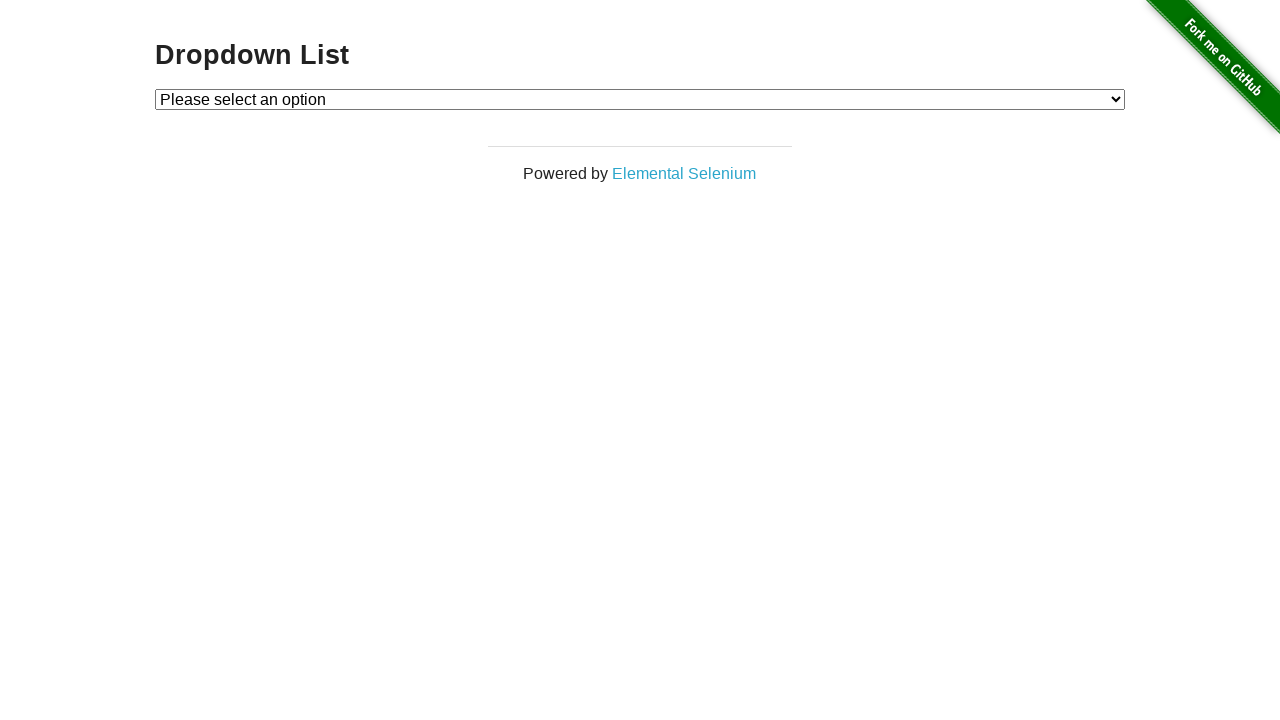

Waited for dropdown element to be present
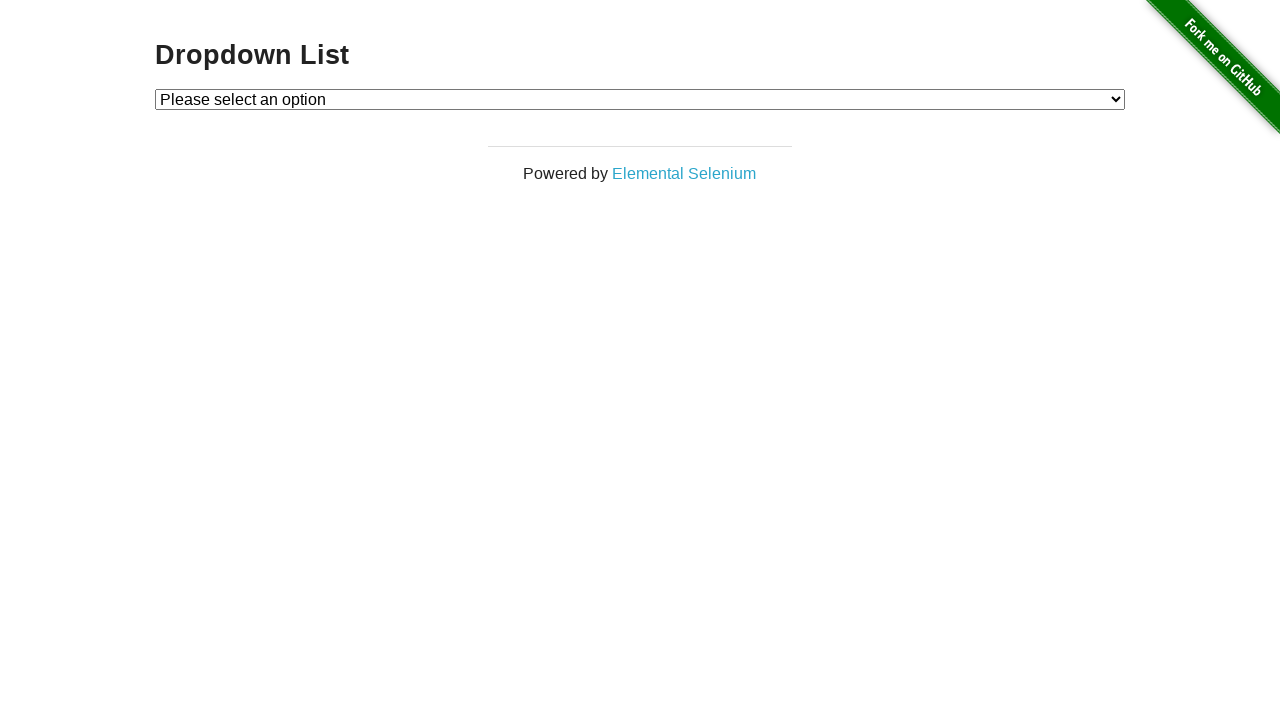

Selected 'Option 1' from dropdown on #dropdown
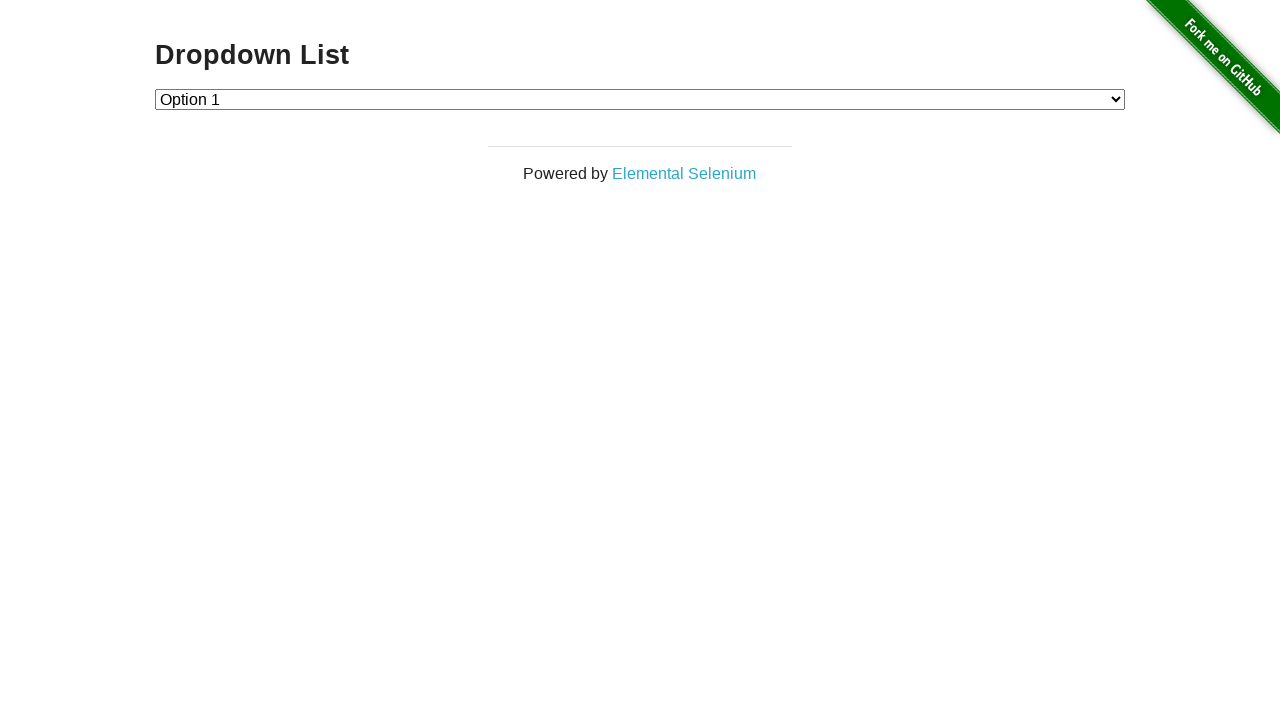

Retrieved selected dropdown value
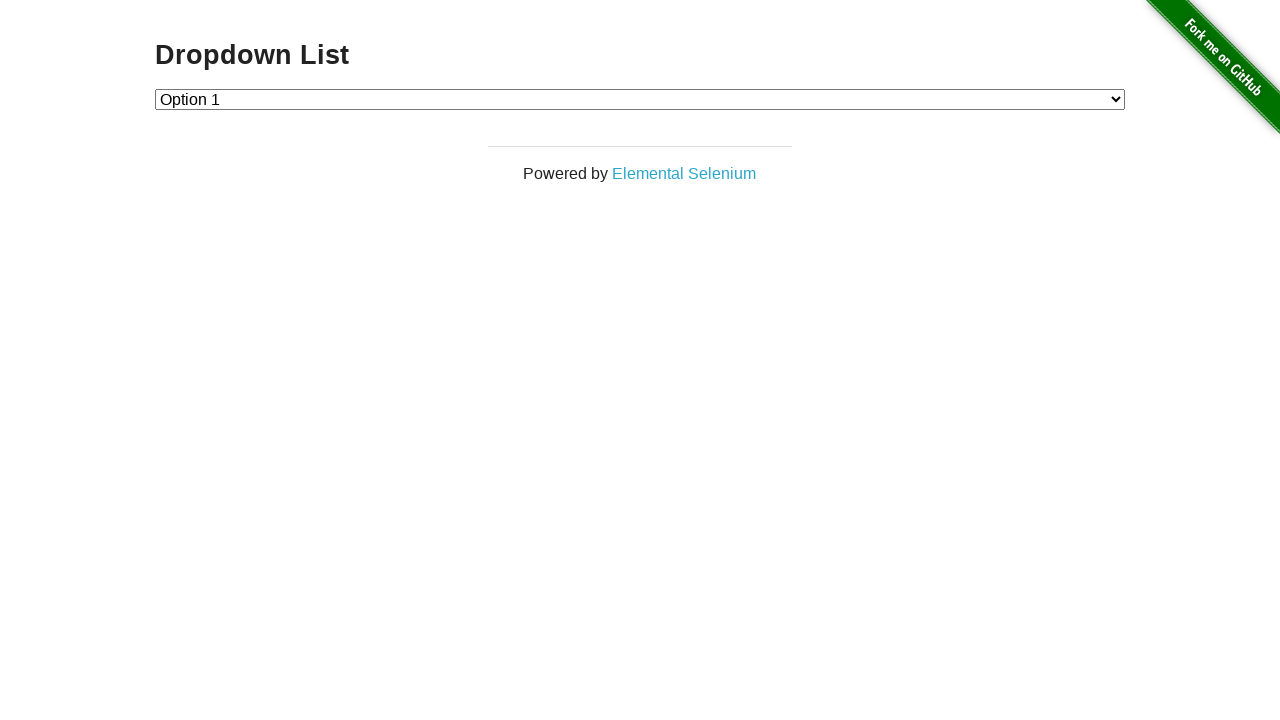

Verified dropdown selection is '1'
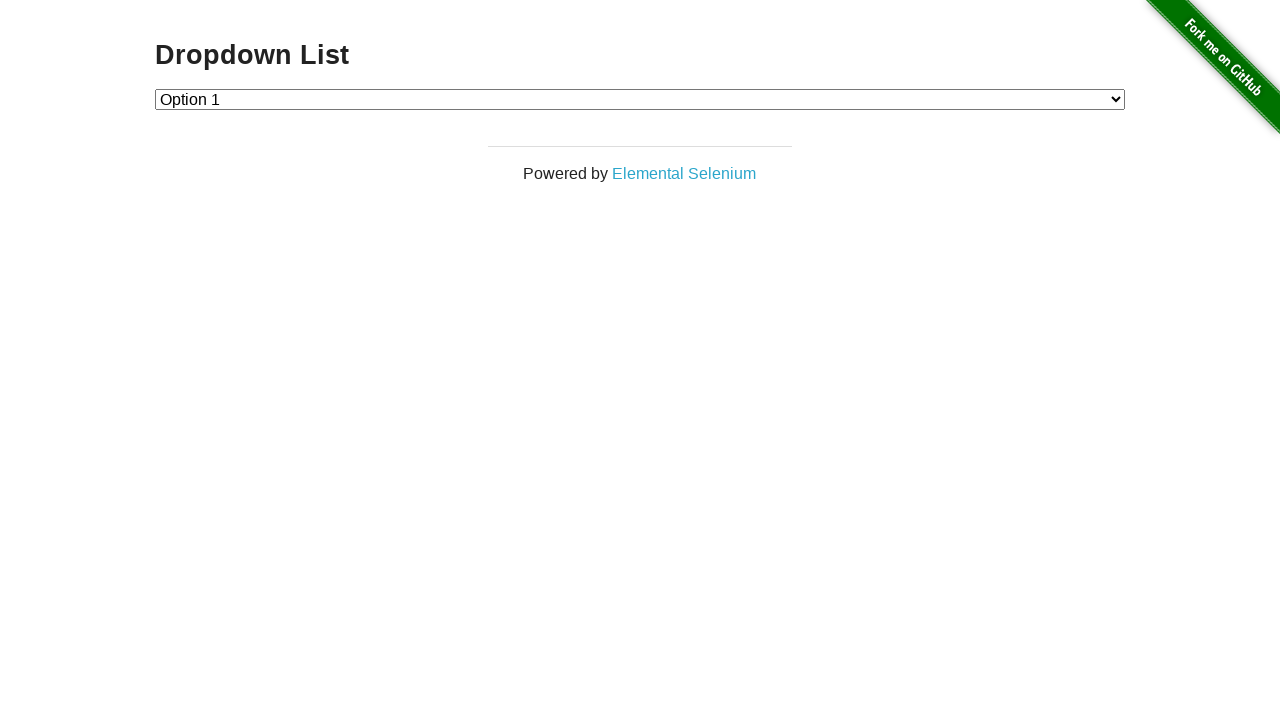

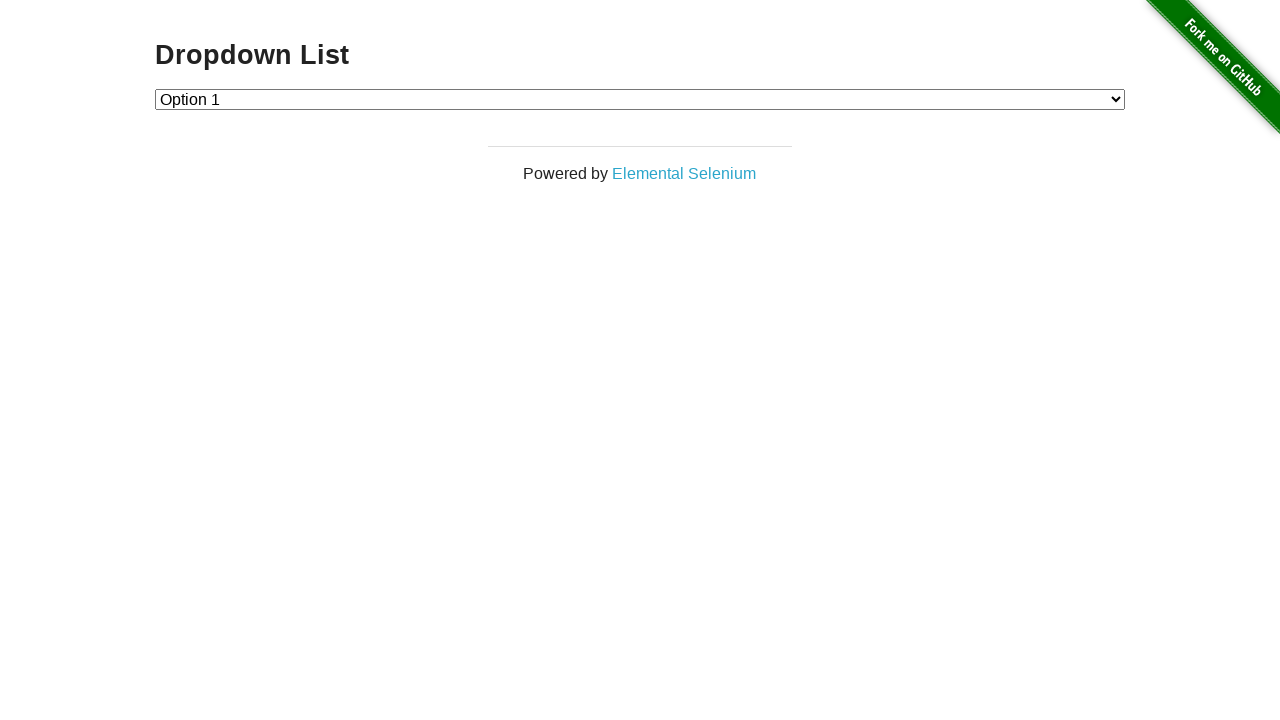